Tests filtering to display only active (incomplete) todo items

Starting URL: https://demo.playwright.dev/todomvc

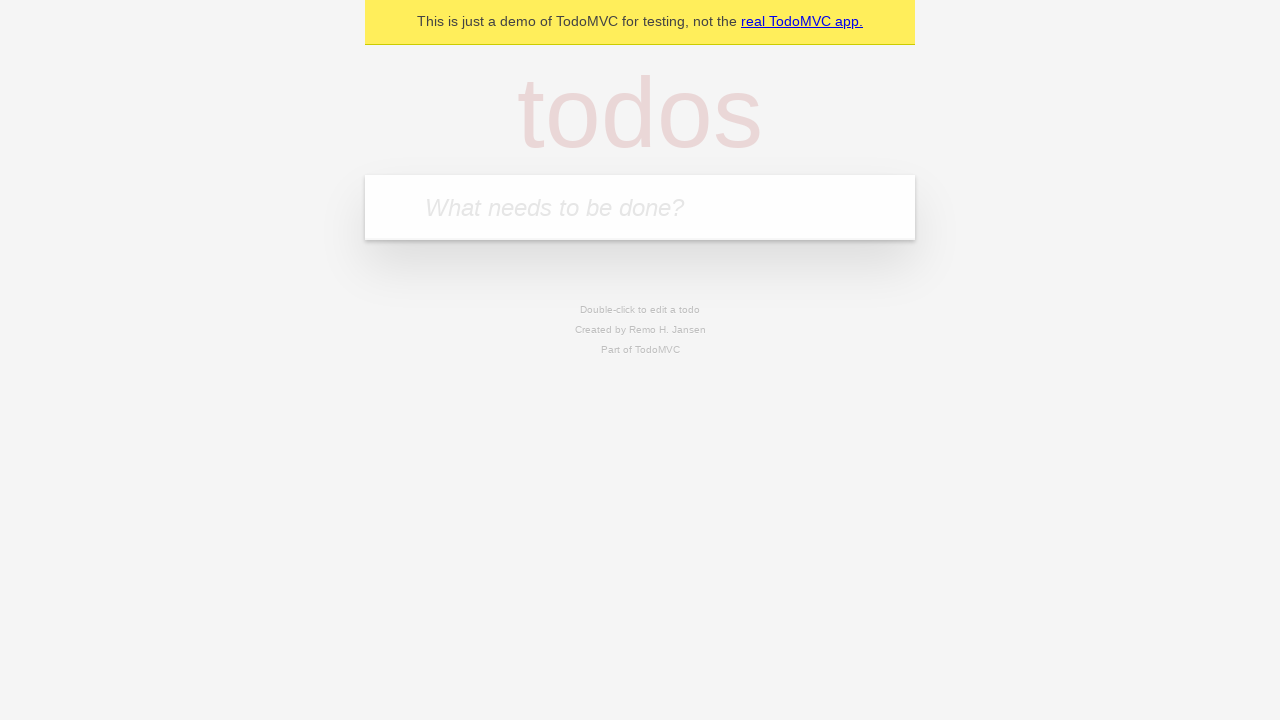

Filled todo input with 'buy some cheese' on internal:attr=[placeholder="What needs to be done?"i]
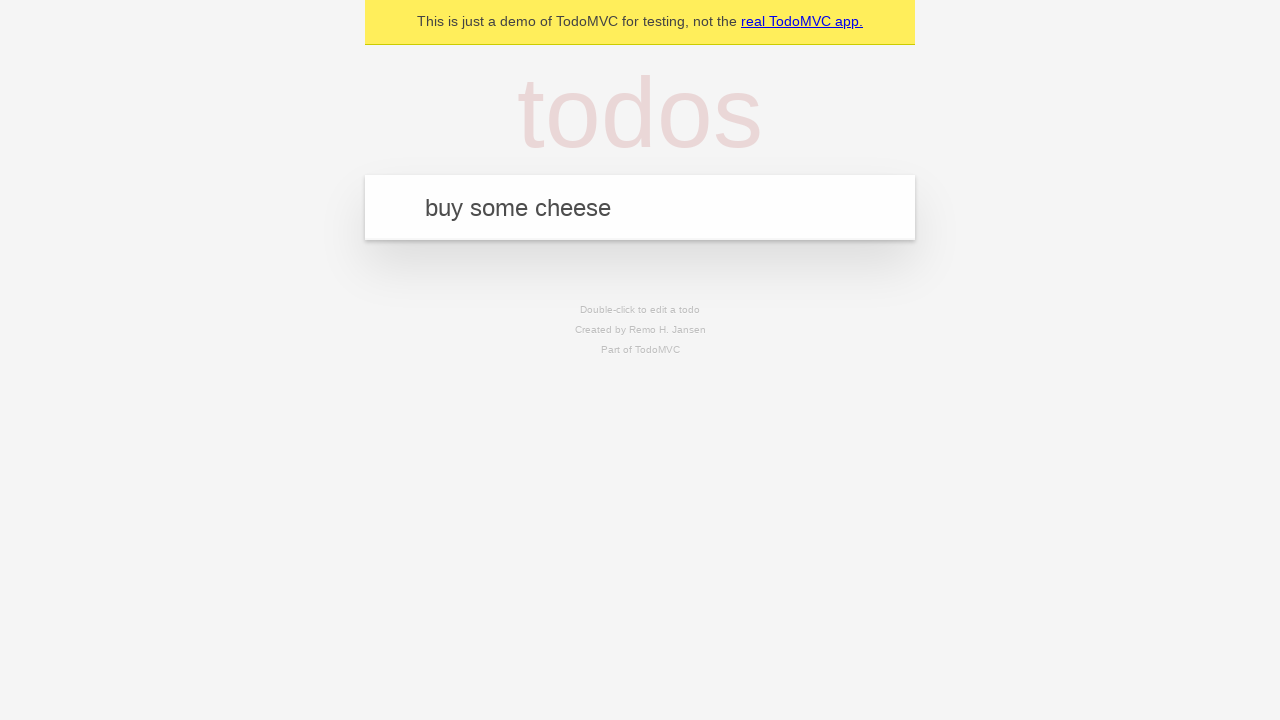

Pressed Enter to add first todo item on internal:attr=[placeholder="What needs to be done?"i]
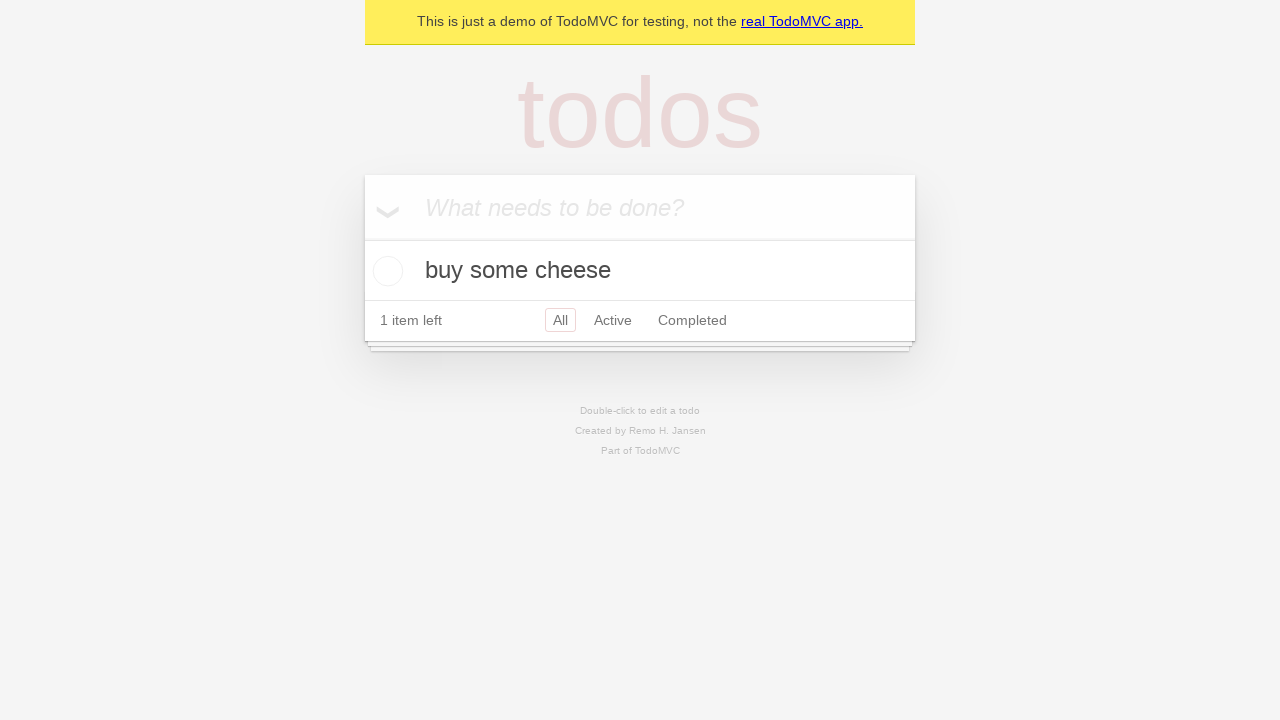

Filled todo input with 'feed the cat' on internal:attr=[placeholder="What needs to be done?"i]
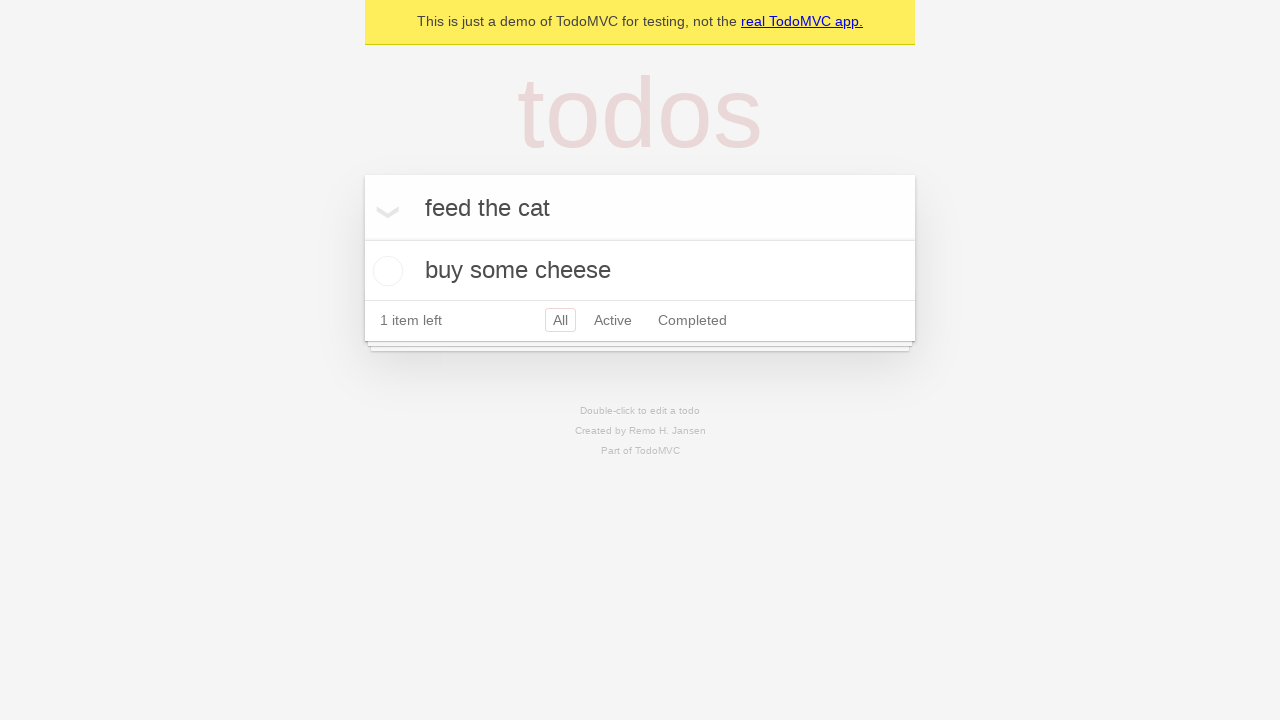

Pressed Enter to add second todo item on internal:attr=[placeholder="What needs to be done?"i]
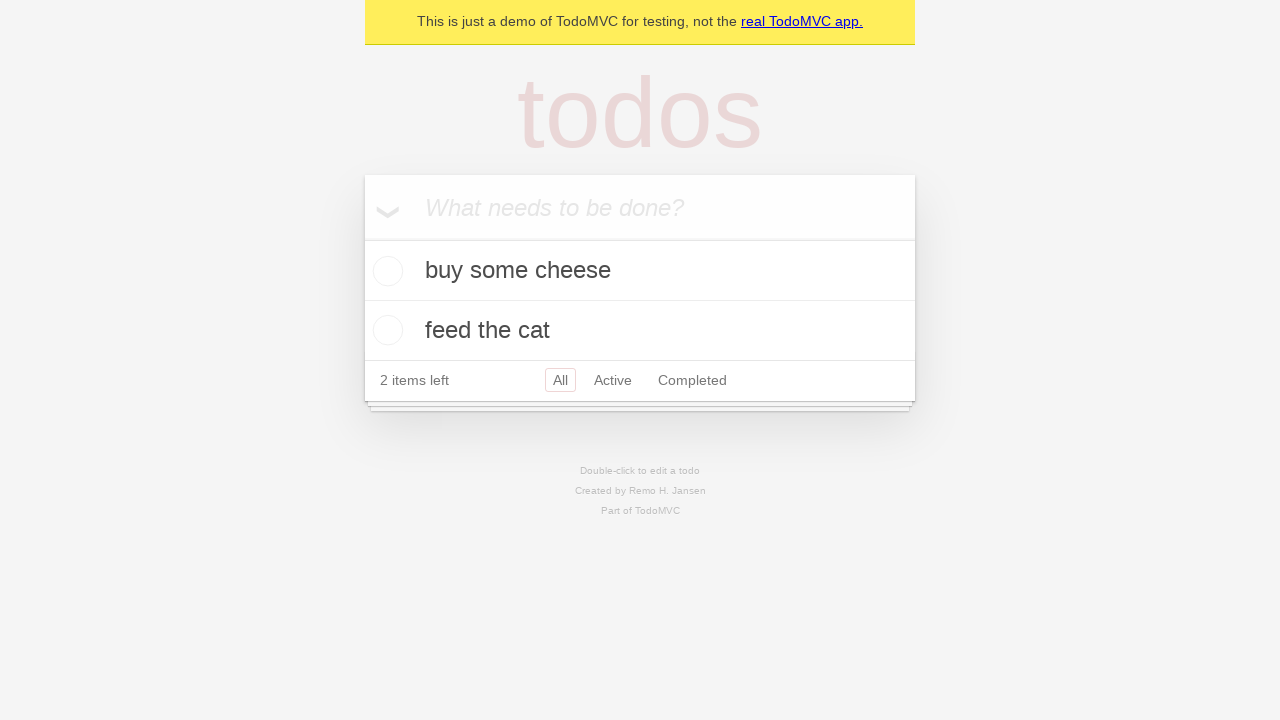

Filled todo input with 'book a doctors appointment' on internal:attr=[placeholder="What needs to be done?"i]
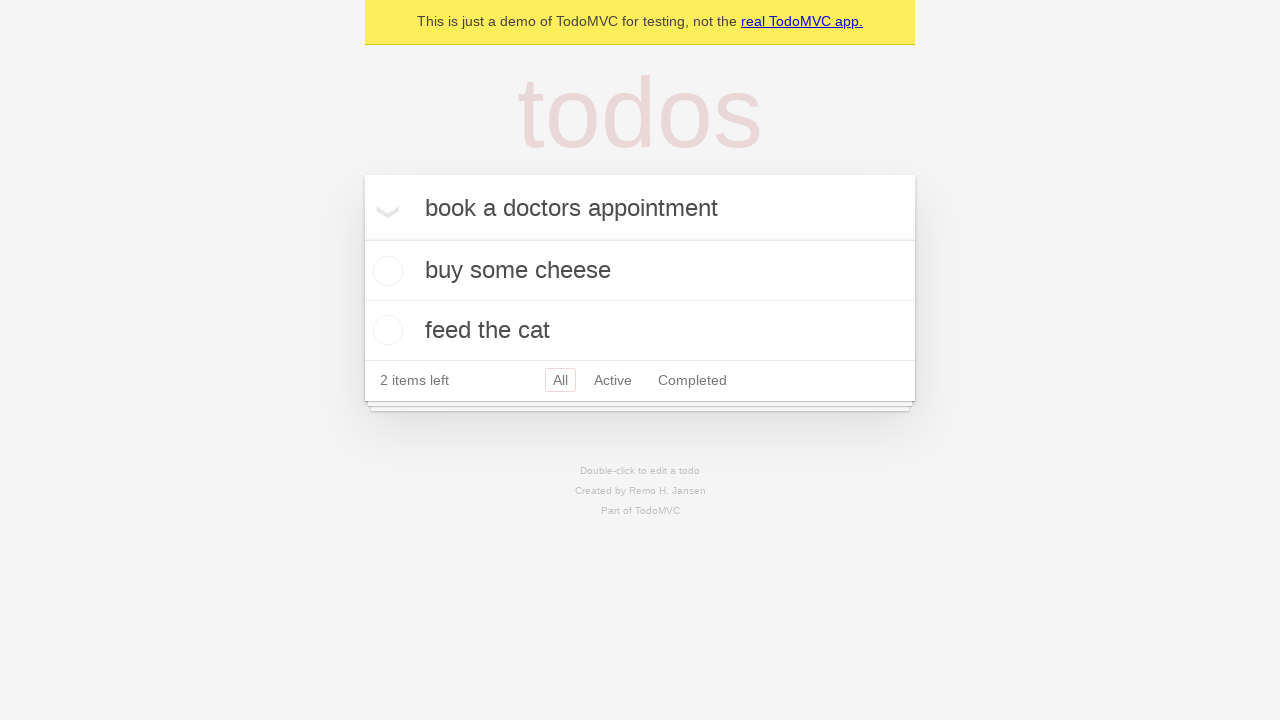

Pressed Enter to add third todo item on internal:attr=[placeholder="What needs to be done?"i]
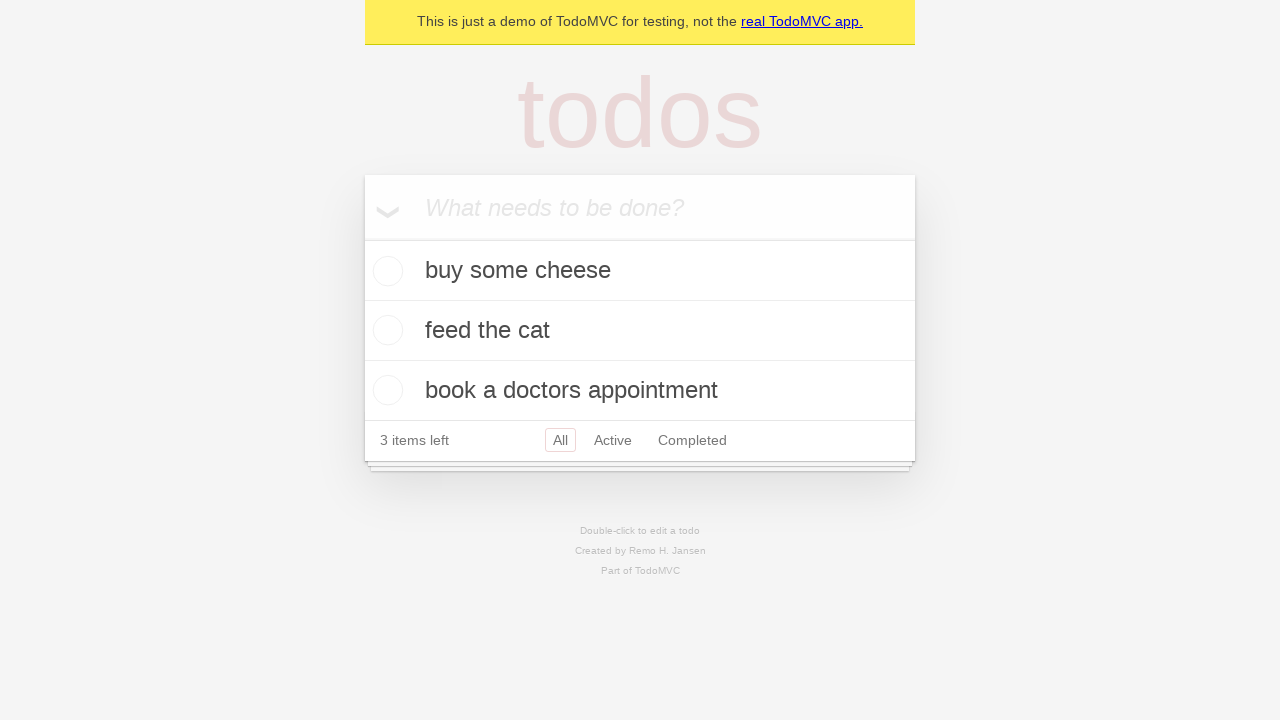

Marked second todo item as complete at (385, 330) on [data-testid='todo-item'] >> nth=1 >> internal:role=checkbox
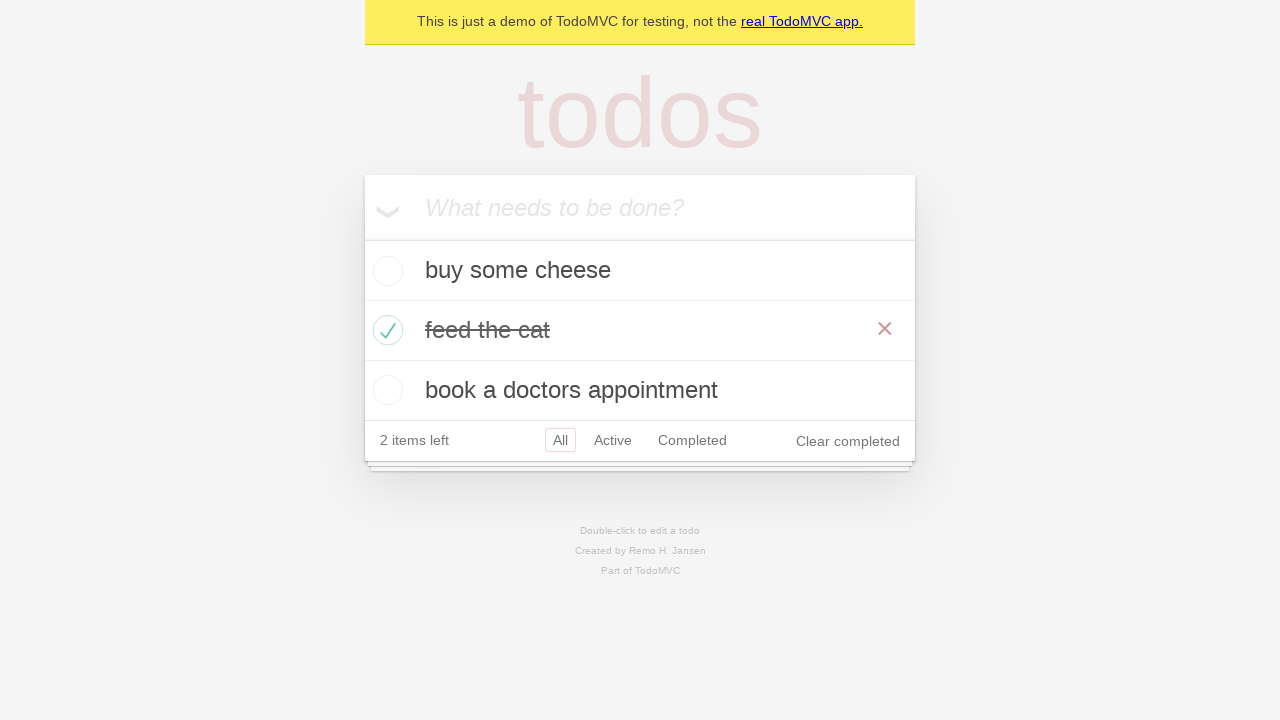

Clicked Active filter to display only incomplete todo items at (613, 440) on internal:role=link[name="Active"i]
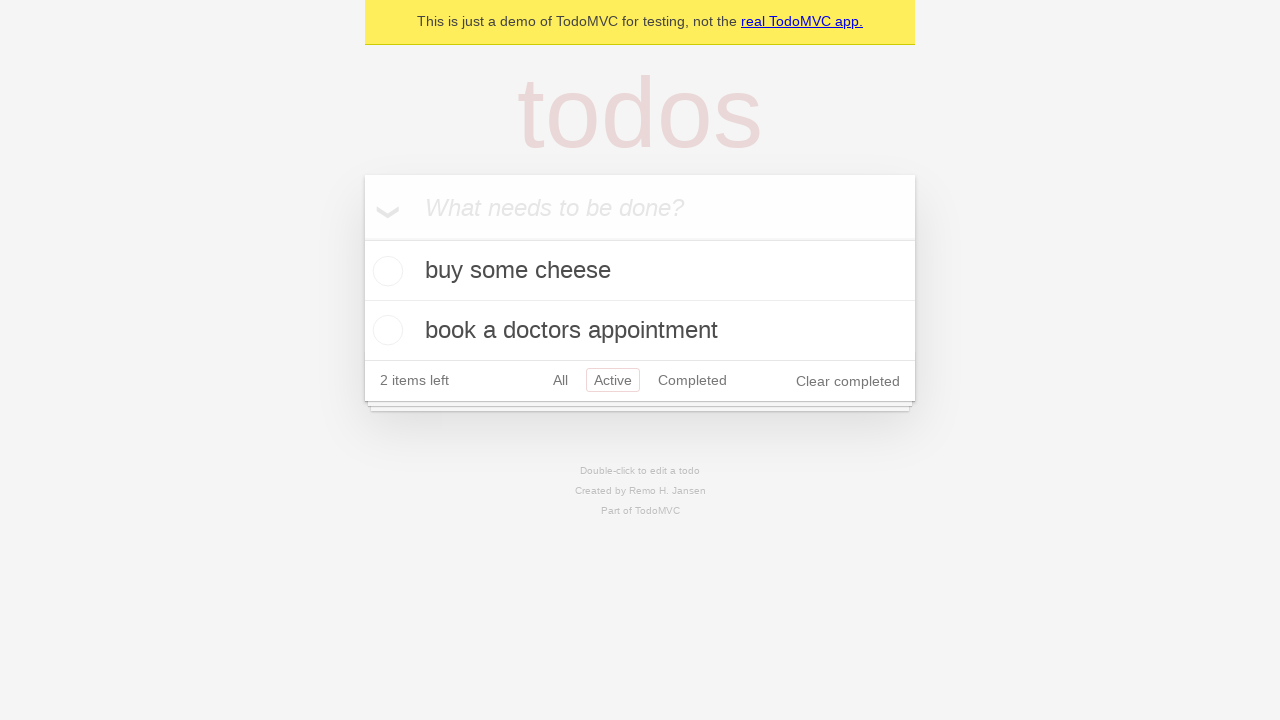

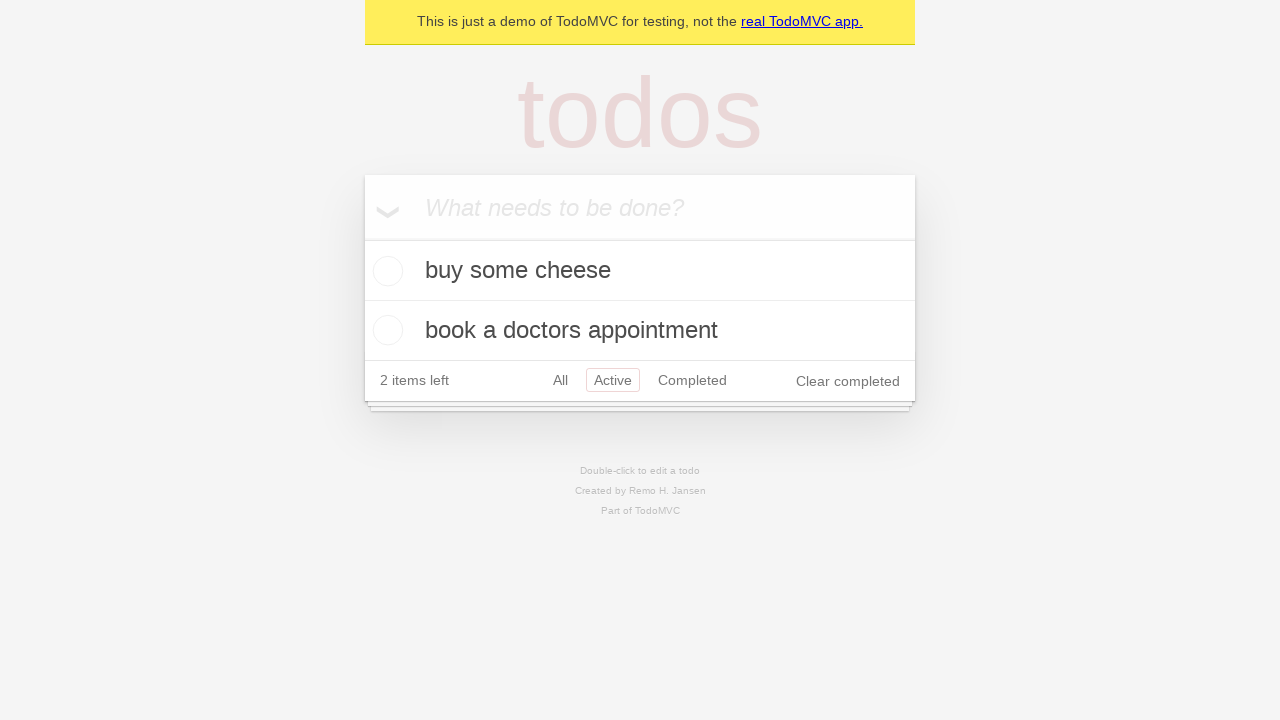